Tests the BlazeDemo homepage by navigating to it, waiting for the submit button to appear, verifying the page title is 'BlazeDemo', and checking that a specific text pattern is not present in the page body.

Starting URL: http://blazedemo.com/

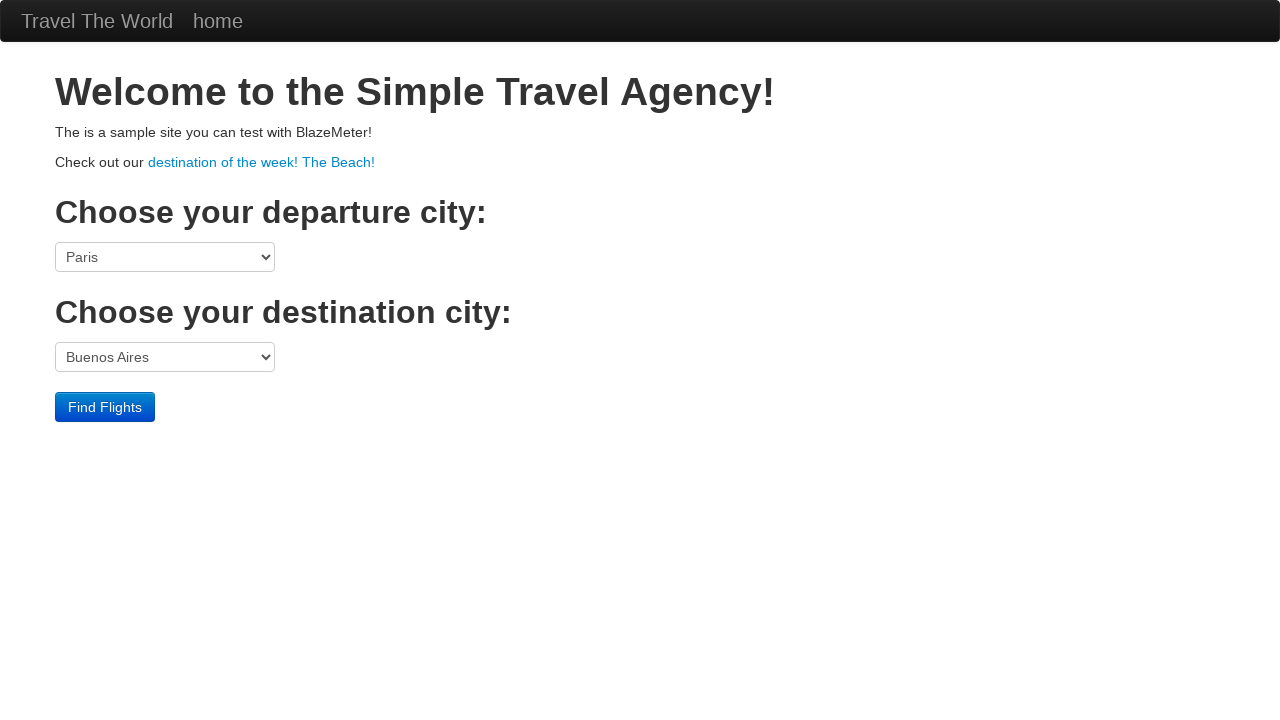

Navigated to BlazeDemo homepage
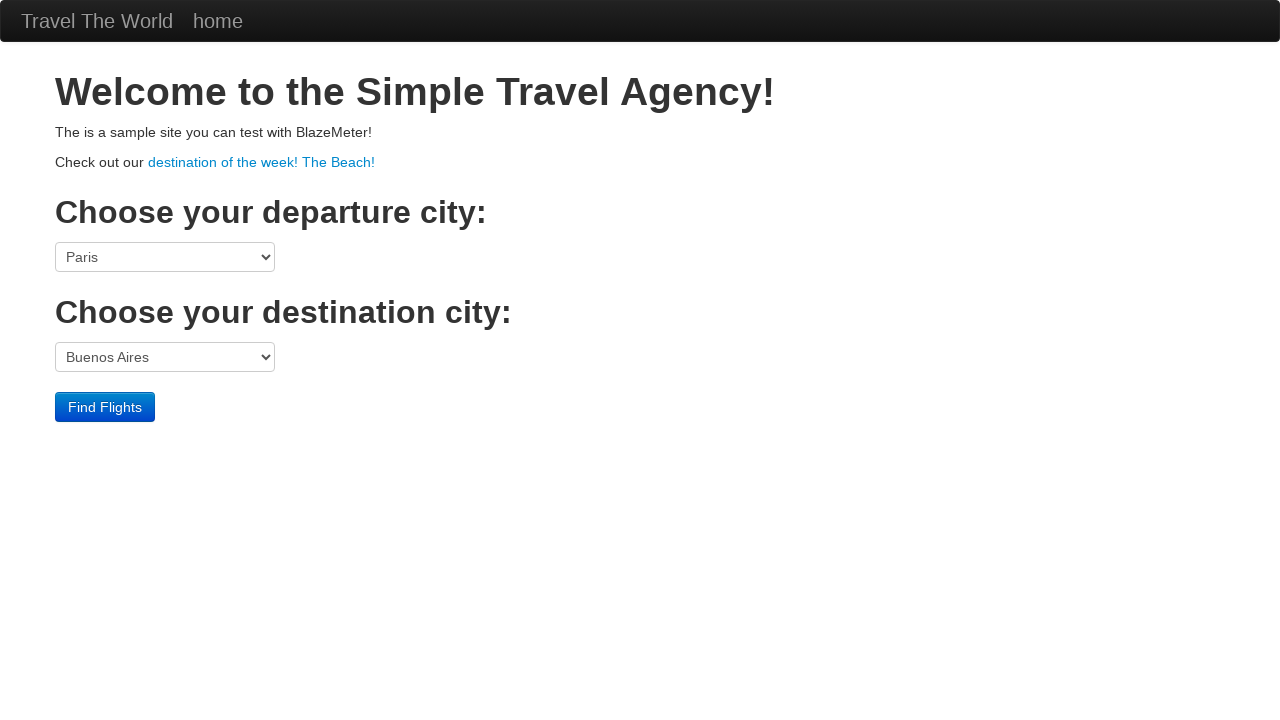

Submit button appeared on the page
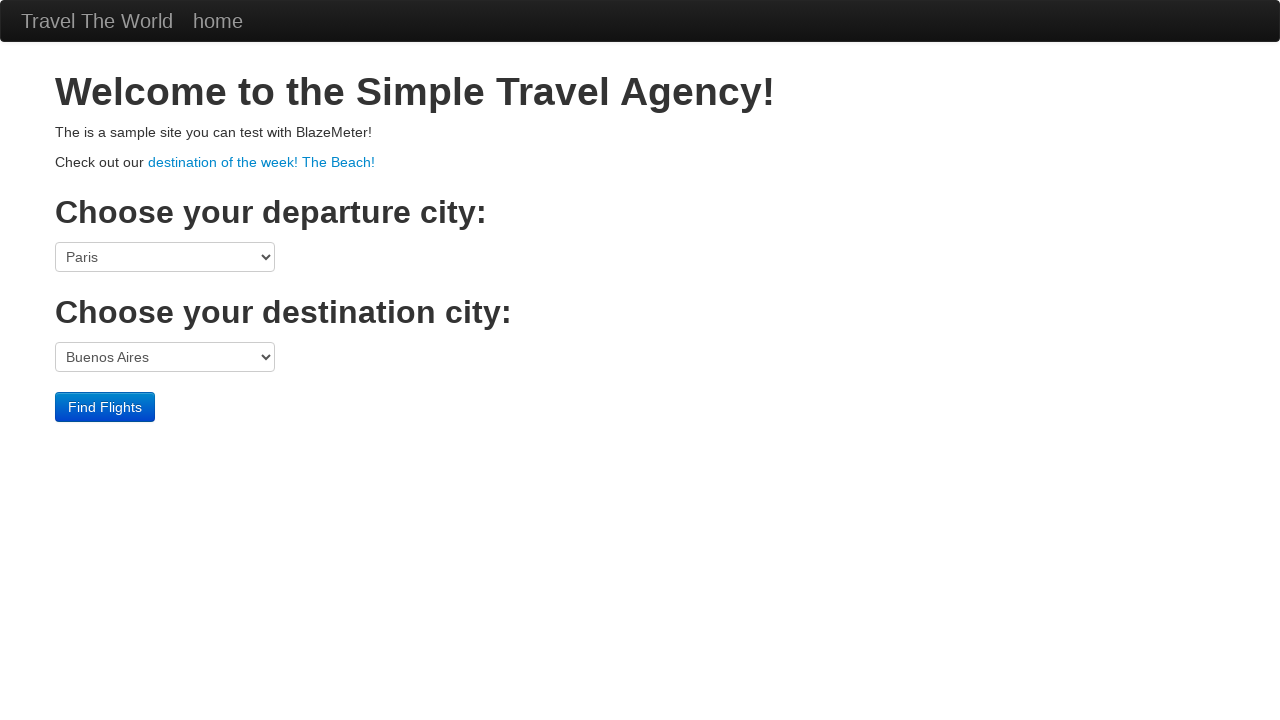

Verified page title is 'BlazeDemo'
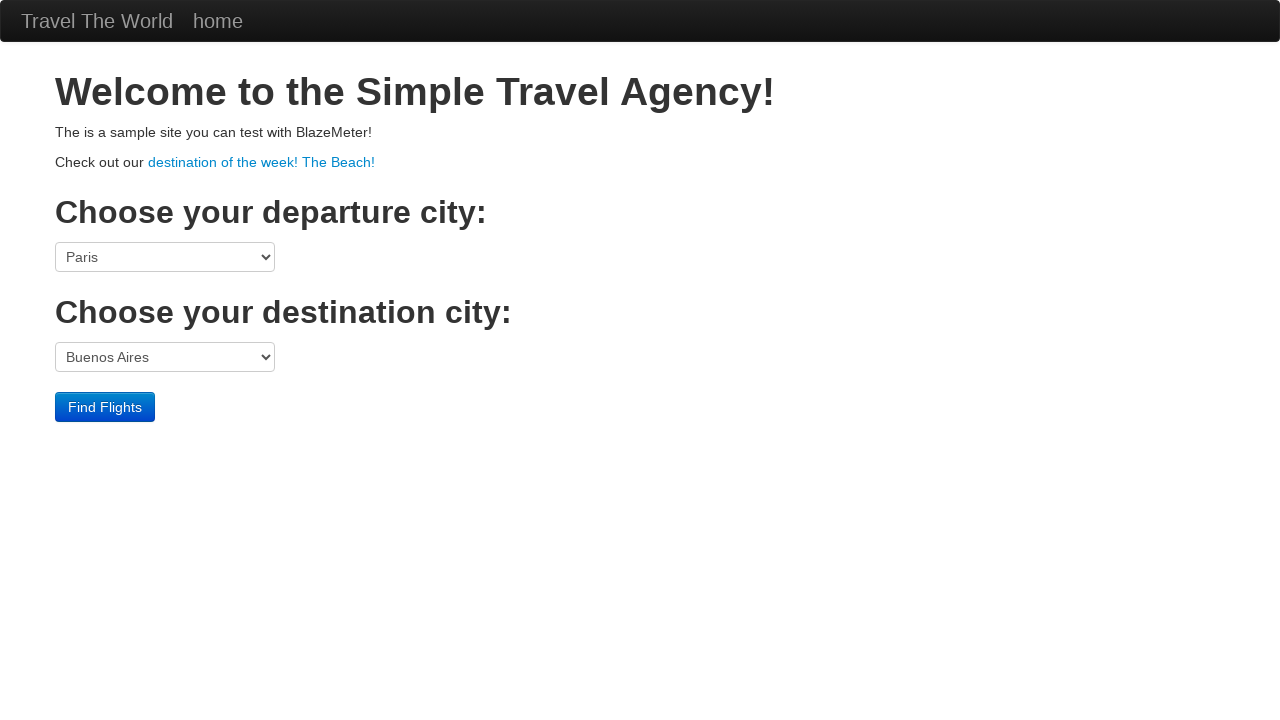

Verified 'contained_text' pattern is not present in page body
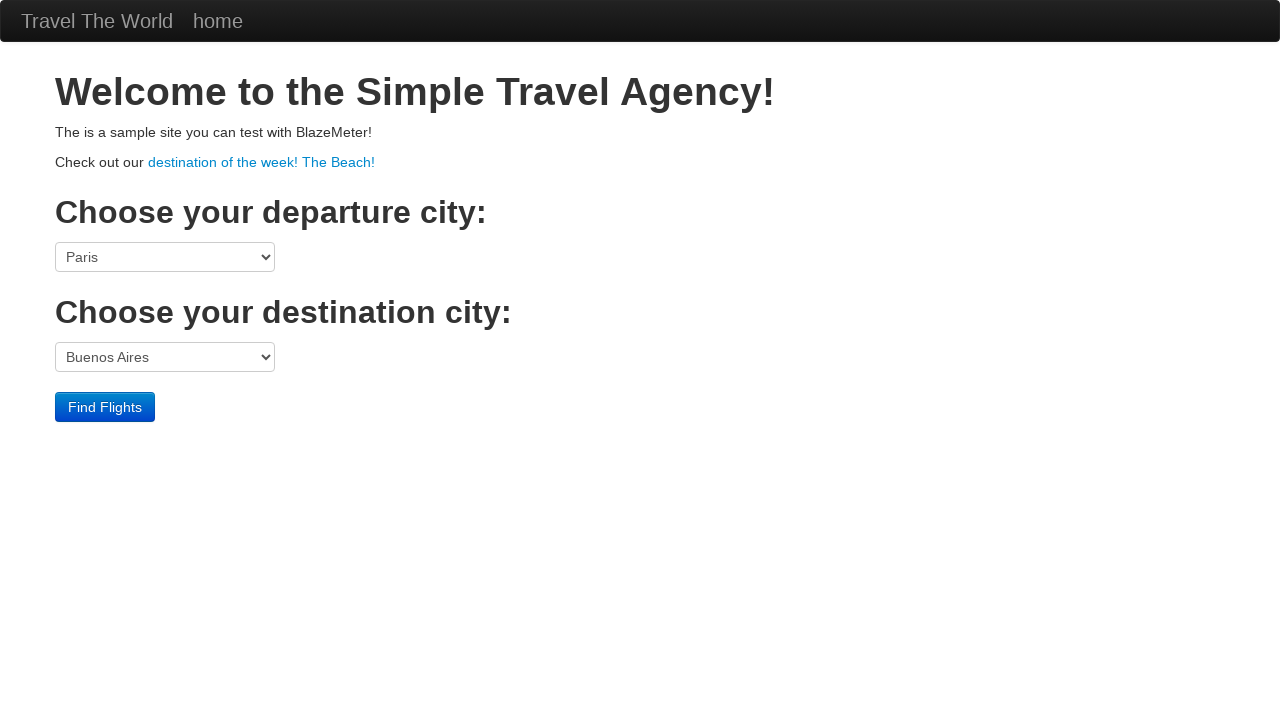

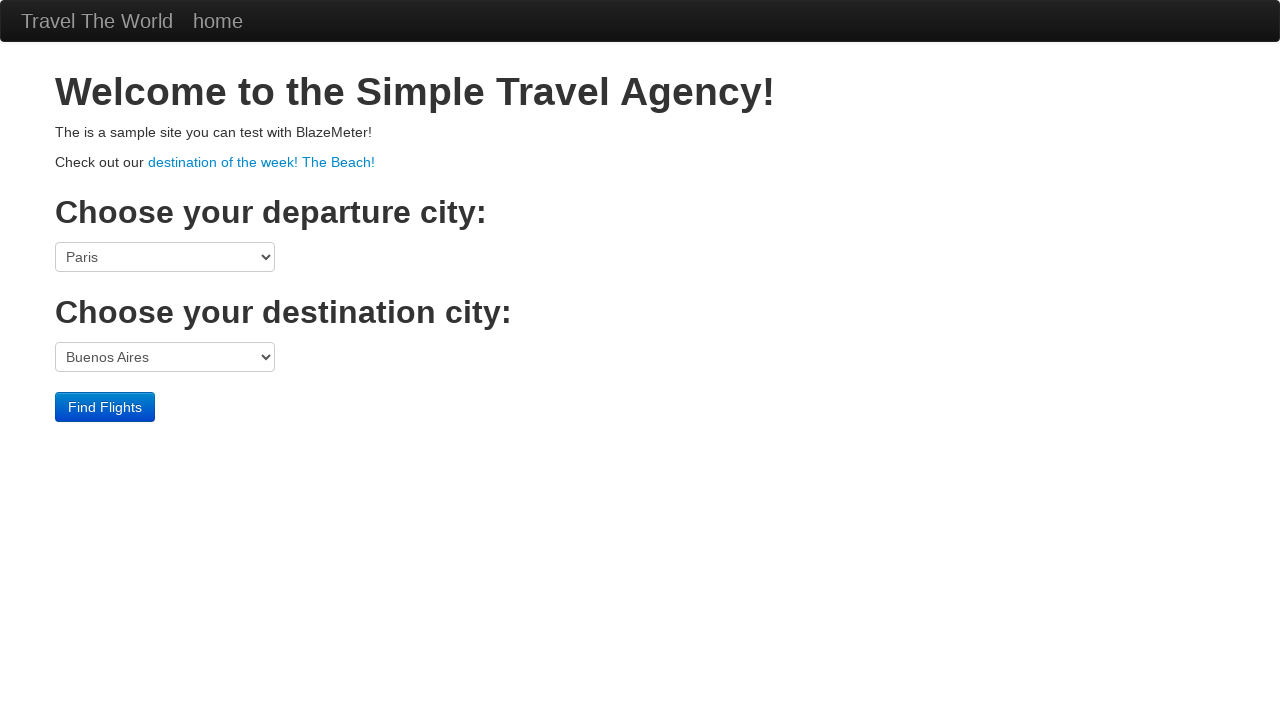